Tests prompt dialog handling by scrolling to the button, triggering a prompt, entering text, and verifying the result

Starting URL: https://demoqa.com/alerts

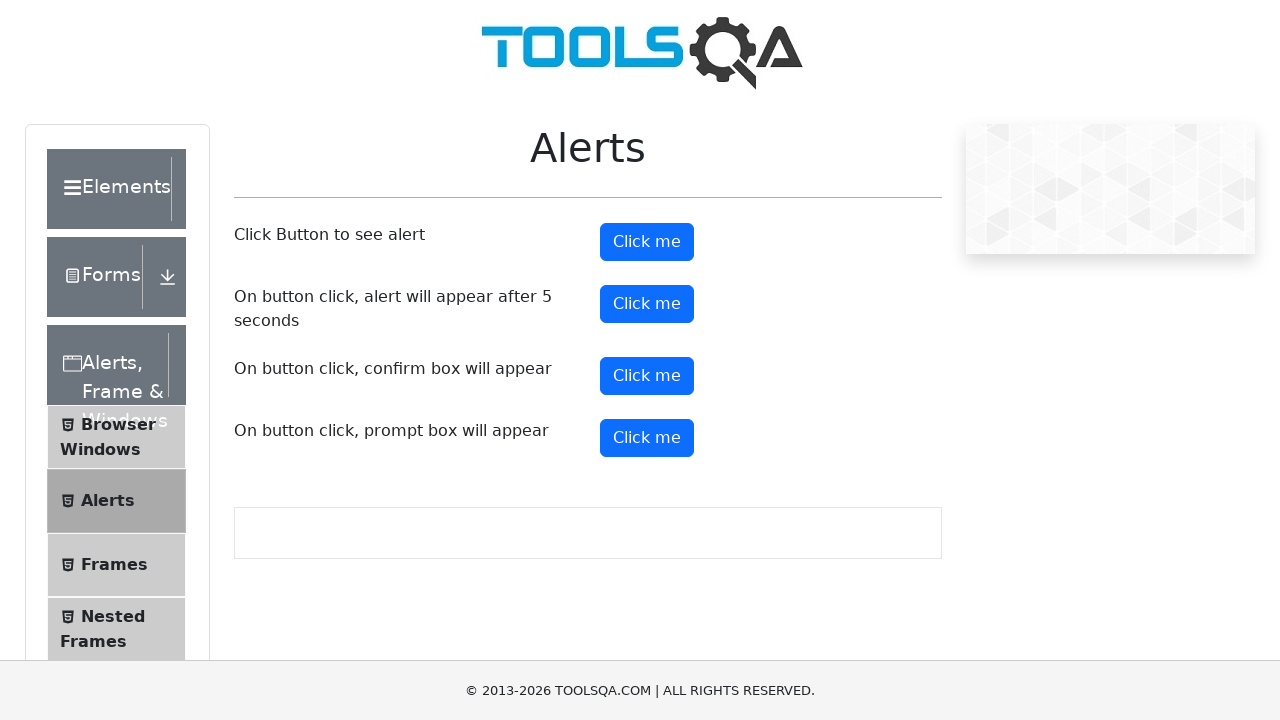

Scrolled down 250 pixels to make prompt button visible
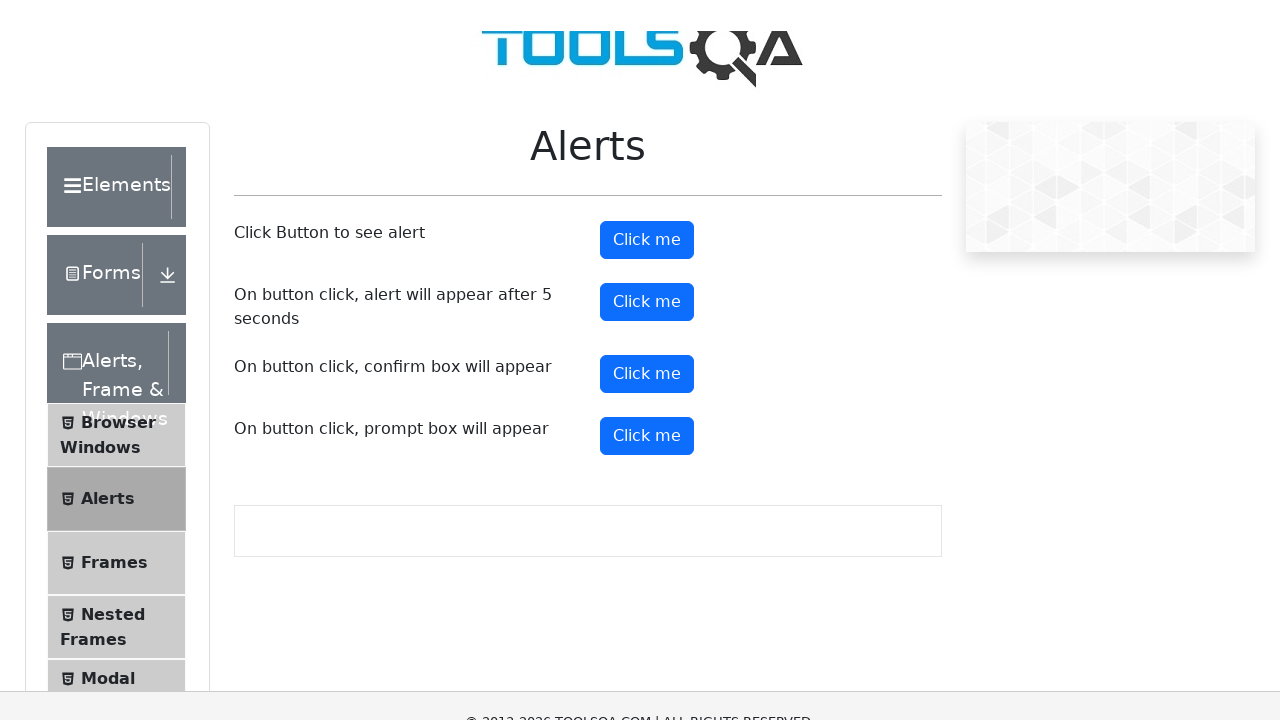

Set up dialog handler to accept prompt with text 'Anshul'
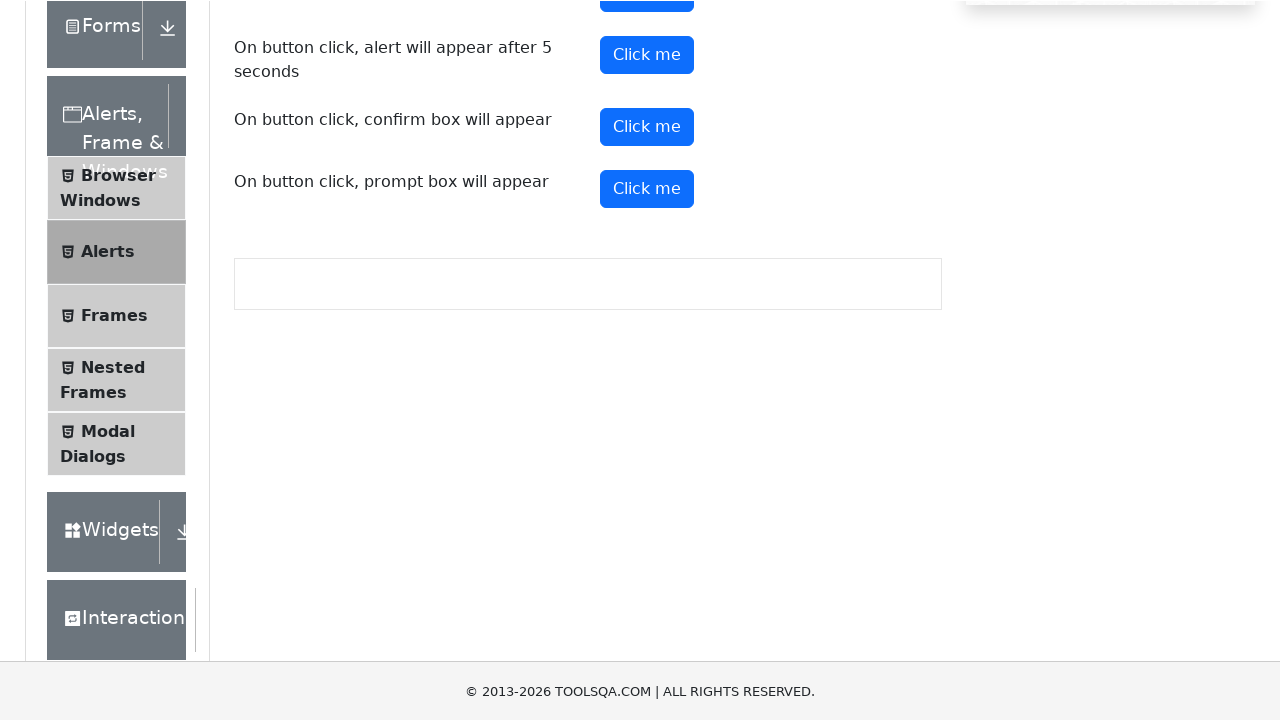

Clicked prompt button to trigger dialog at (647, 188) on #promtButton
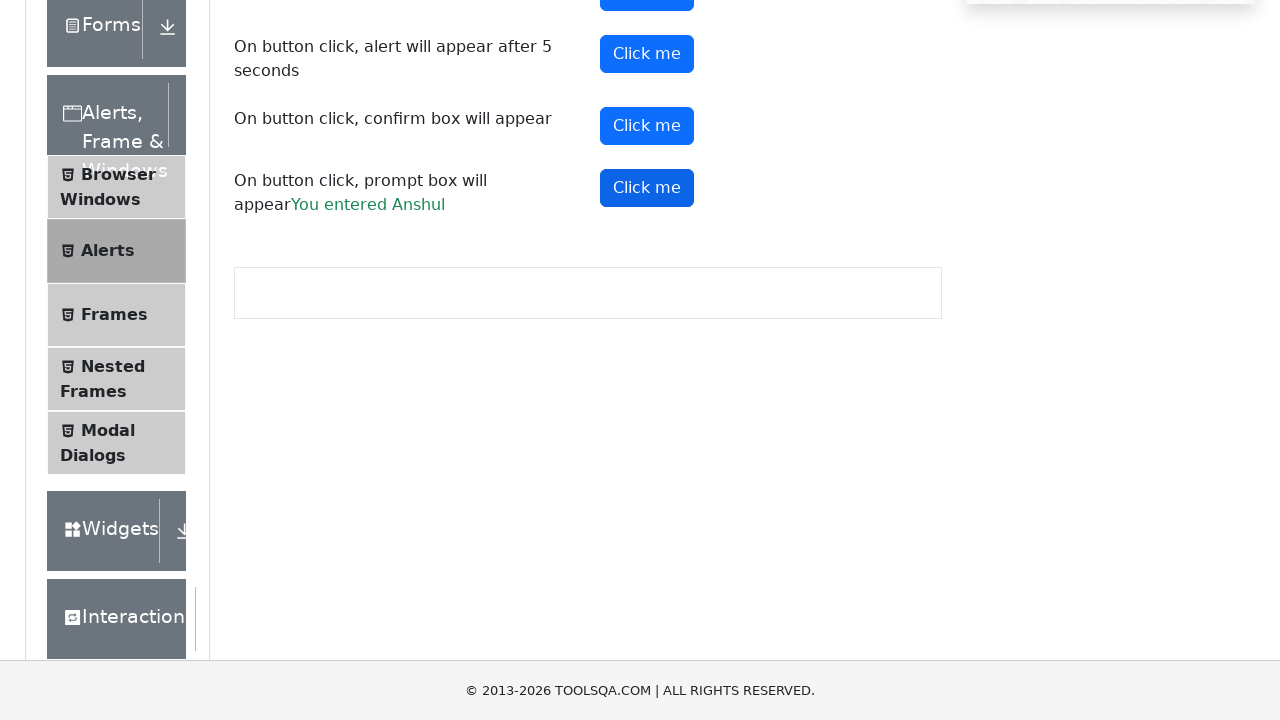

Retrieved prompt result text from page
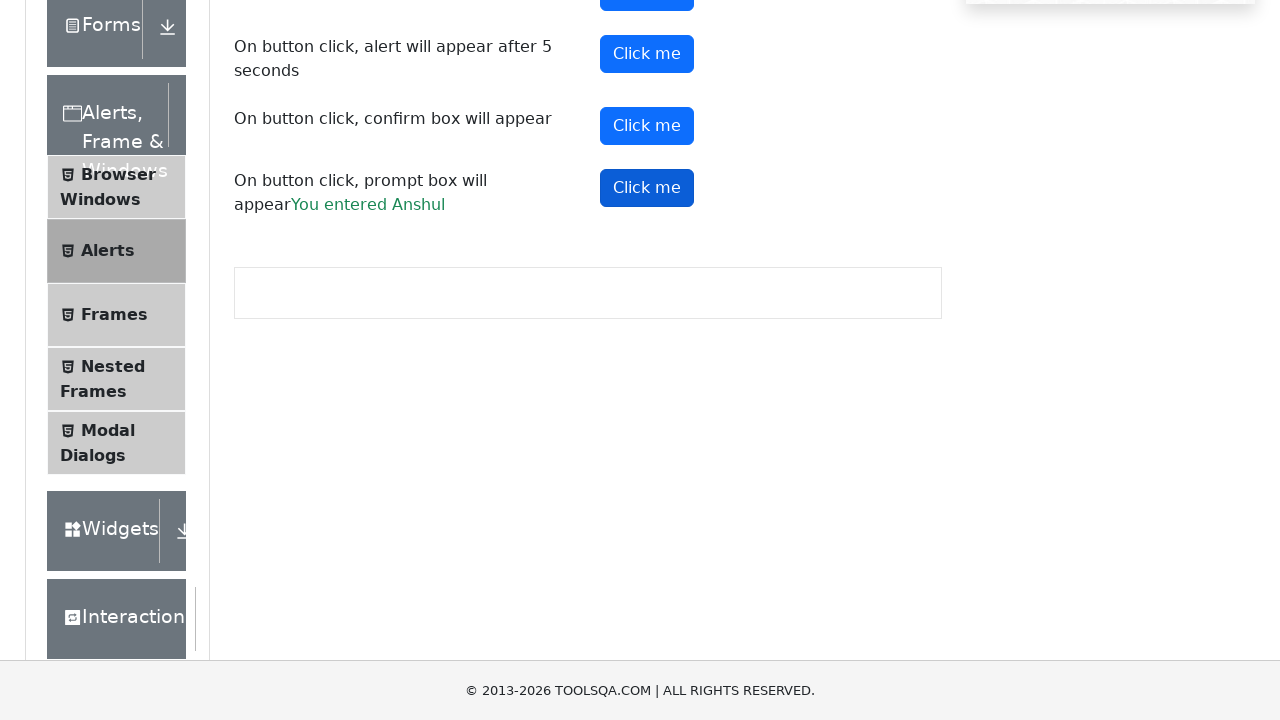

Test passed: entered name 'Anshul' found in result
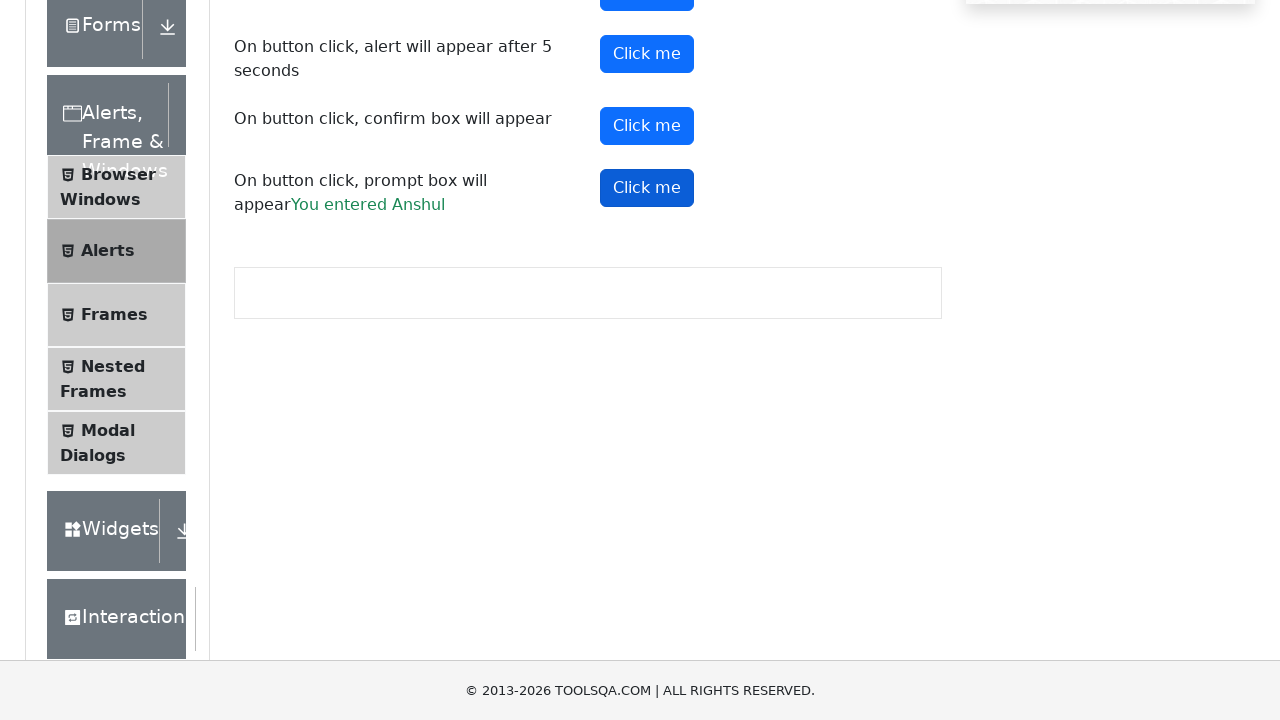

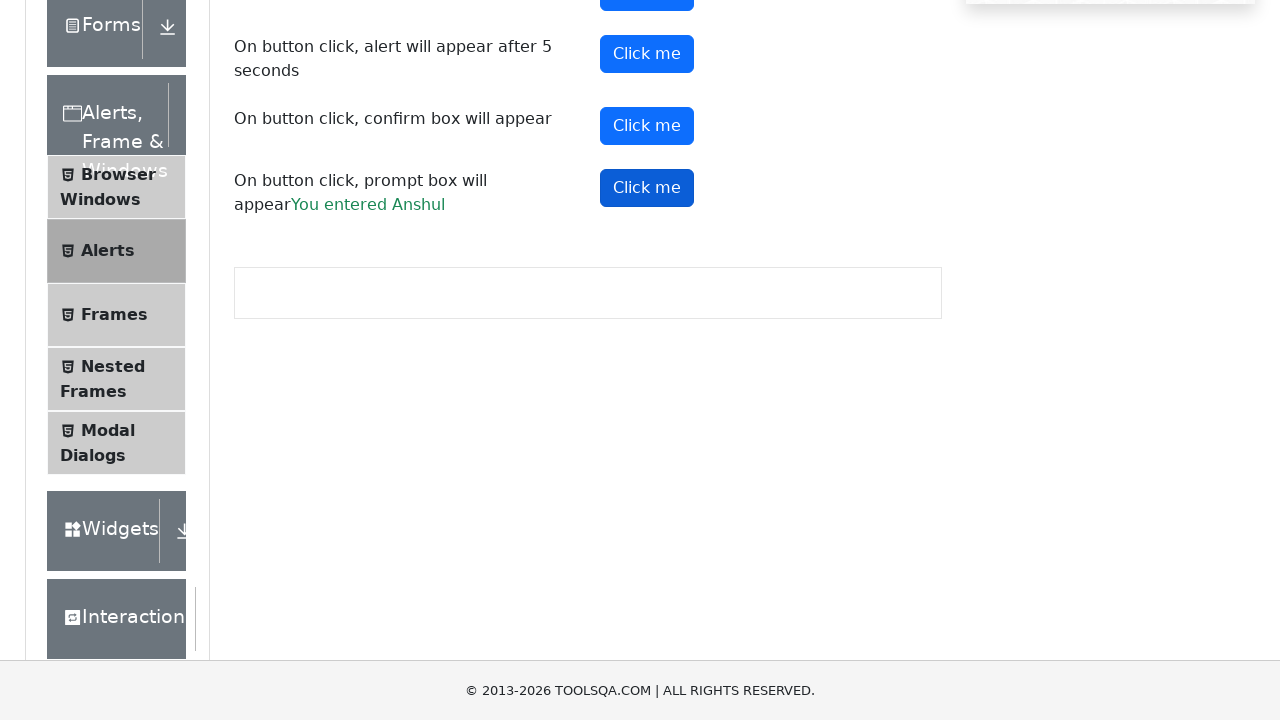